Tests a registration form by filling in the required fields (first name, last name, email in the first block) and submitting the form, then verifies that a success message is displayed.

Starting URL: http://suninjuly.github.io/registration1.html

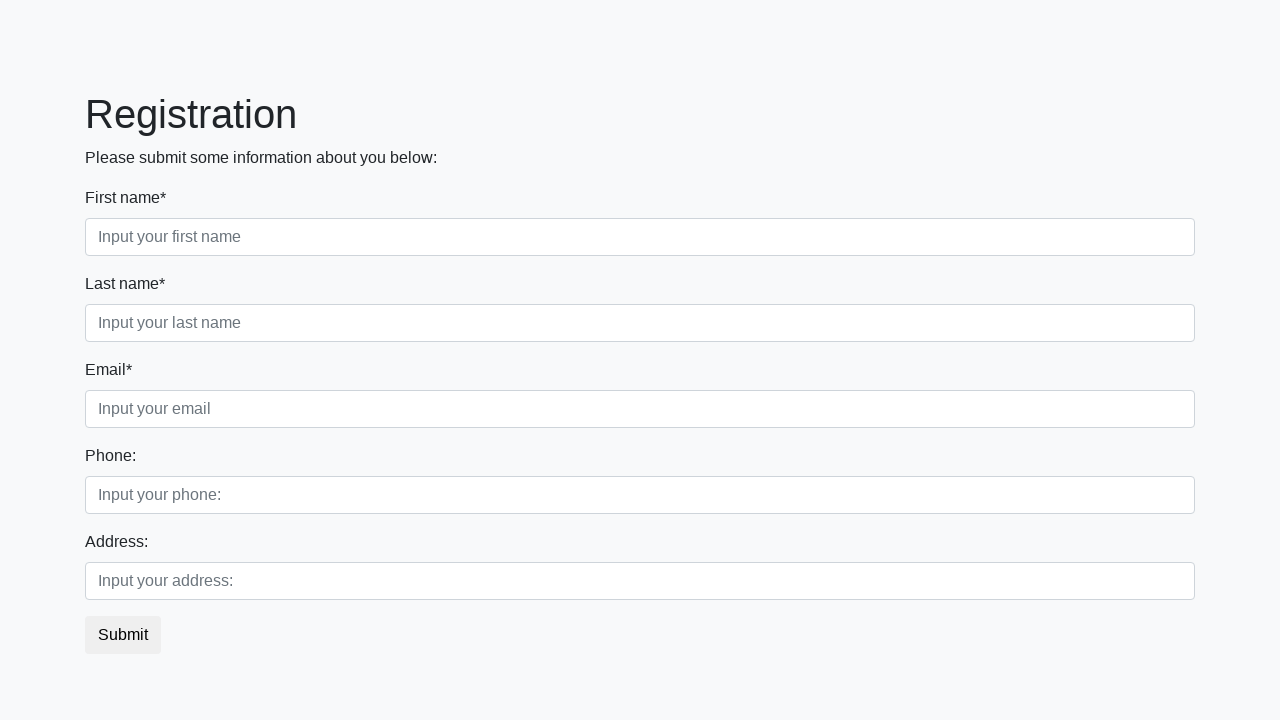

Filled first name field with 'John' on .first_block .first
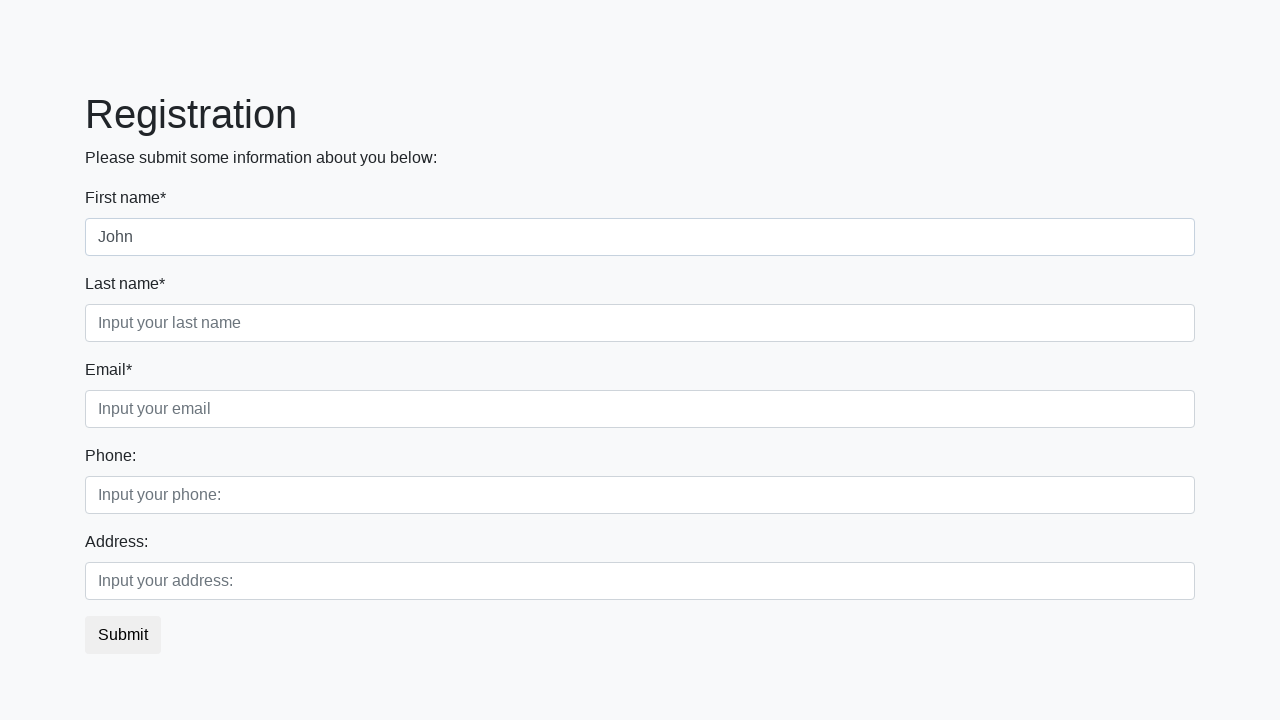

Filled last name field with 'Smith' on .first_block .second
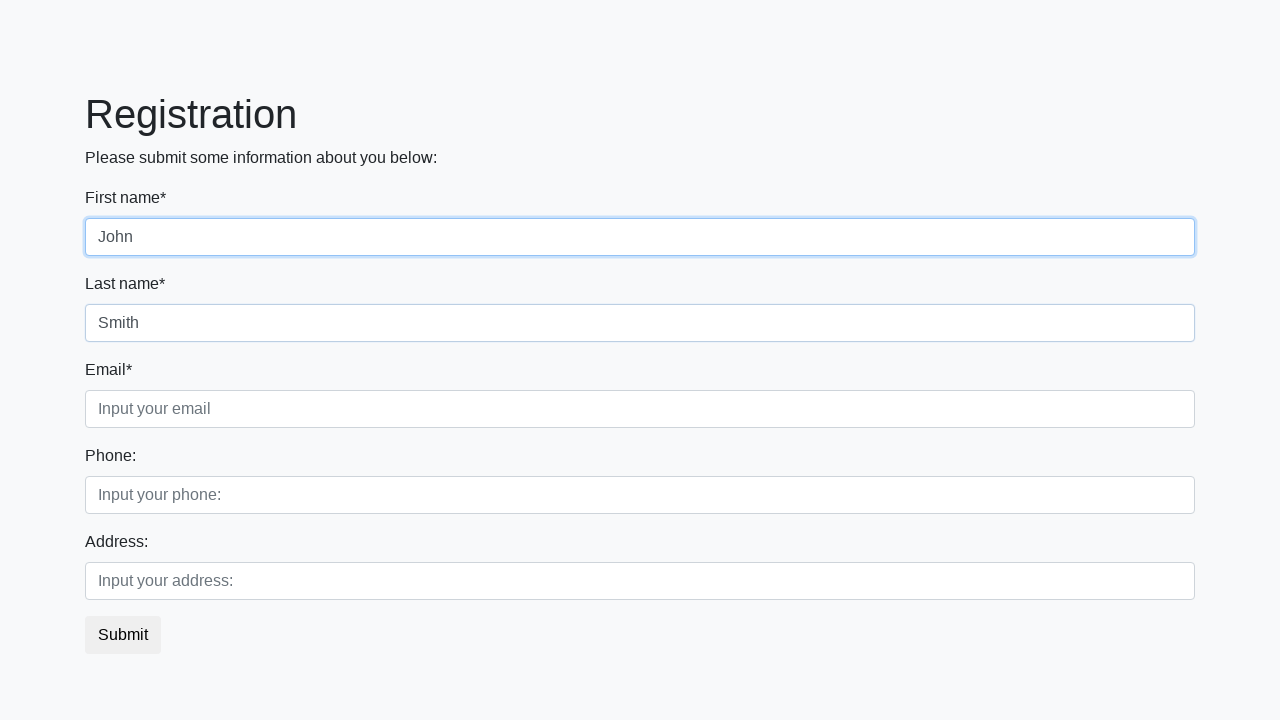

Filled email field with 'john.smith@example.com' on .first_block .third
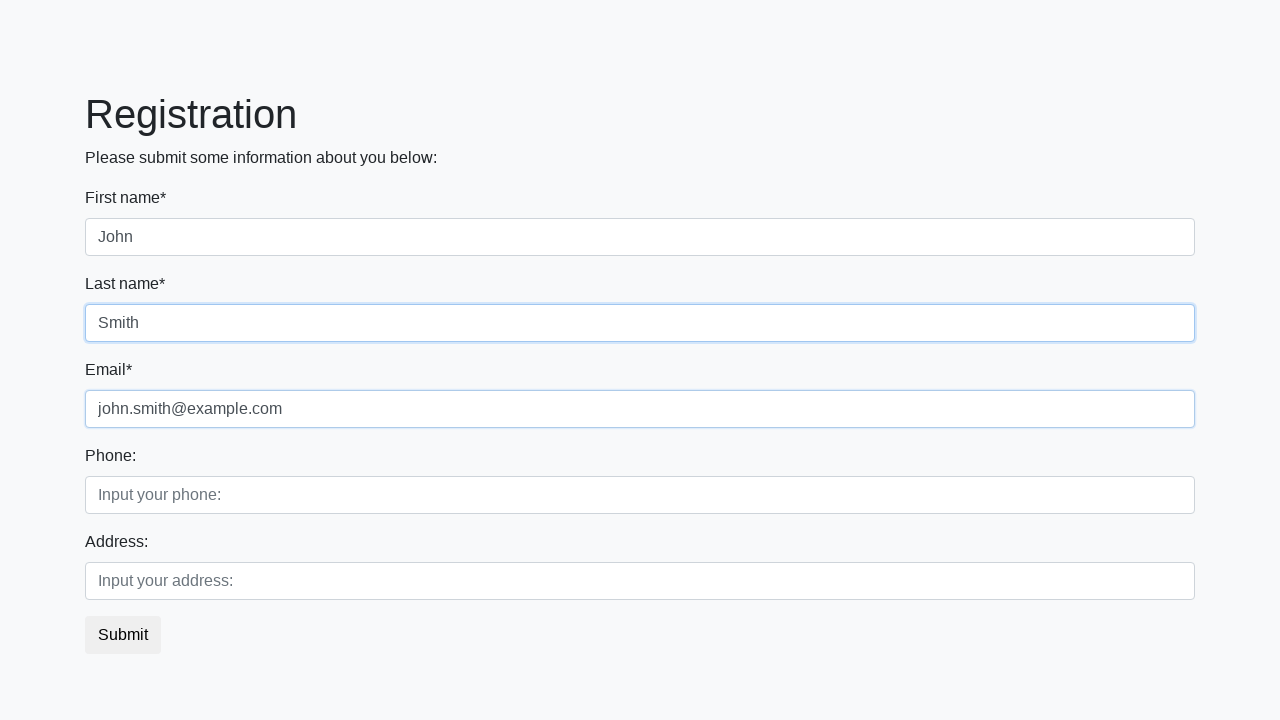

Clicked submit button to register at (123, 635) on button.btn
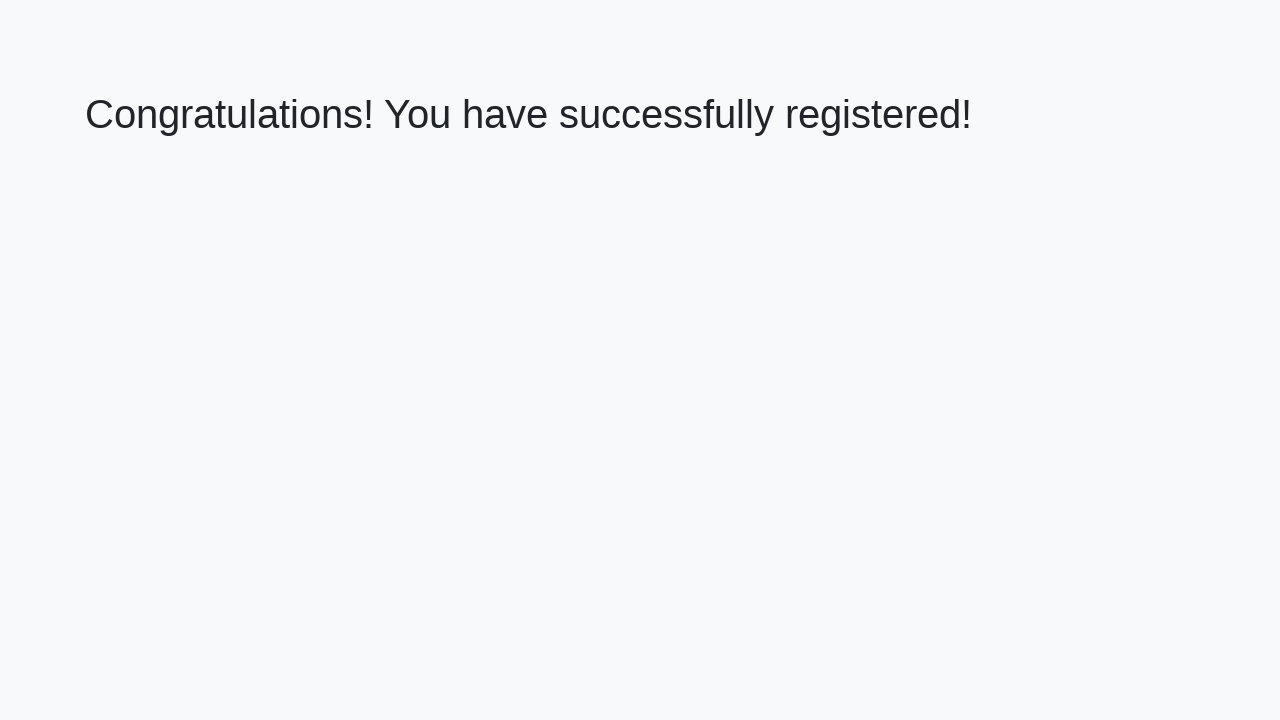

Success message heading loaded
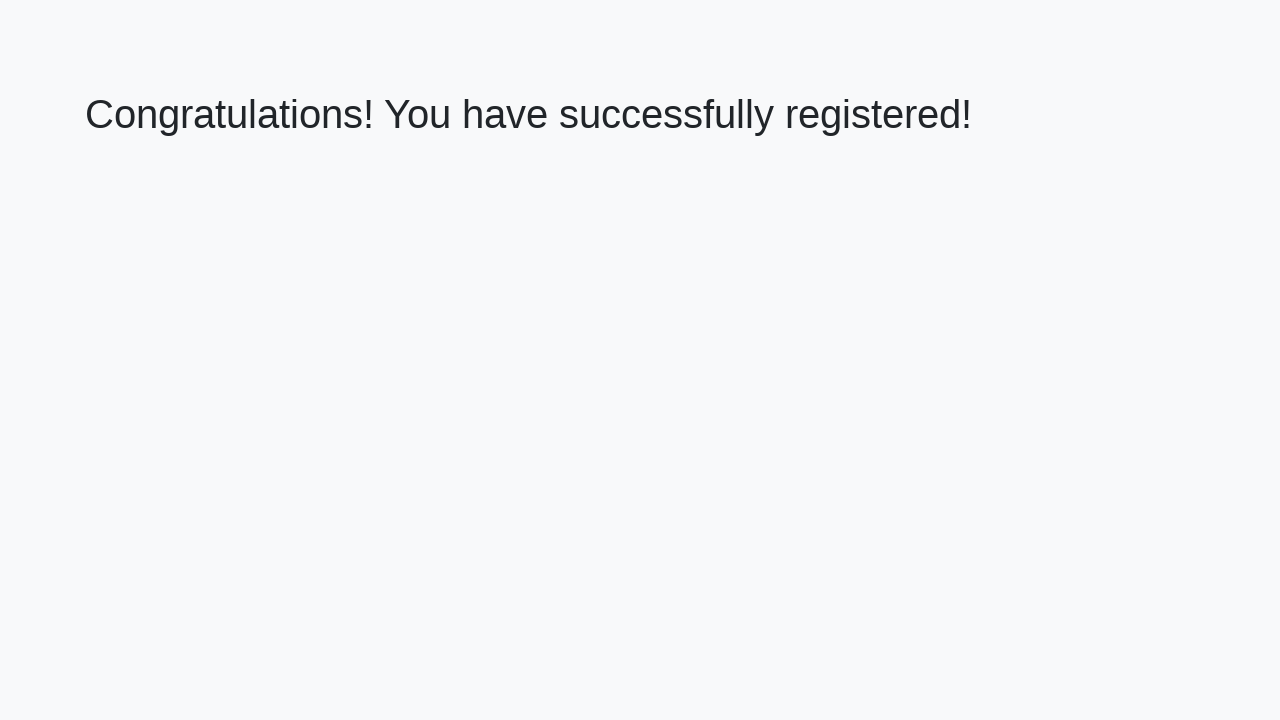

Retrieved success message text
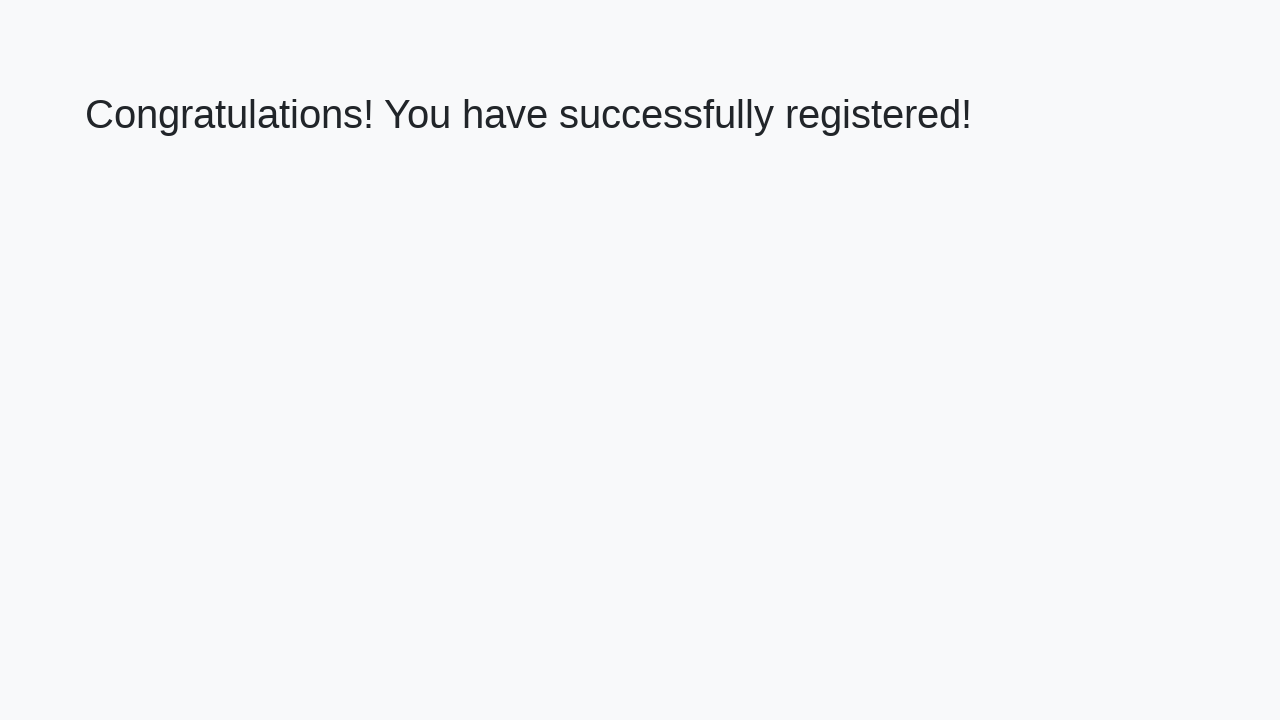

Verified success message: 'Congratulations! You have successfully registered!'
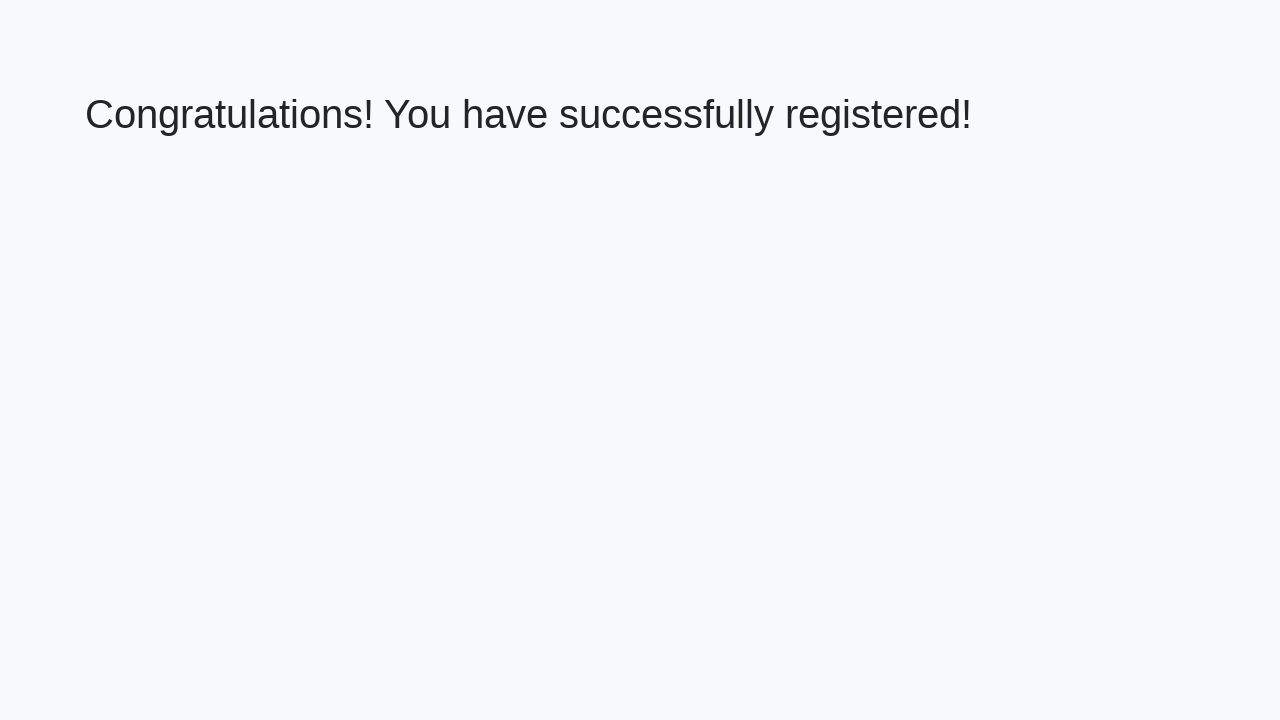

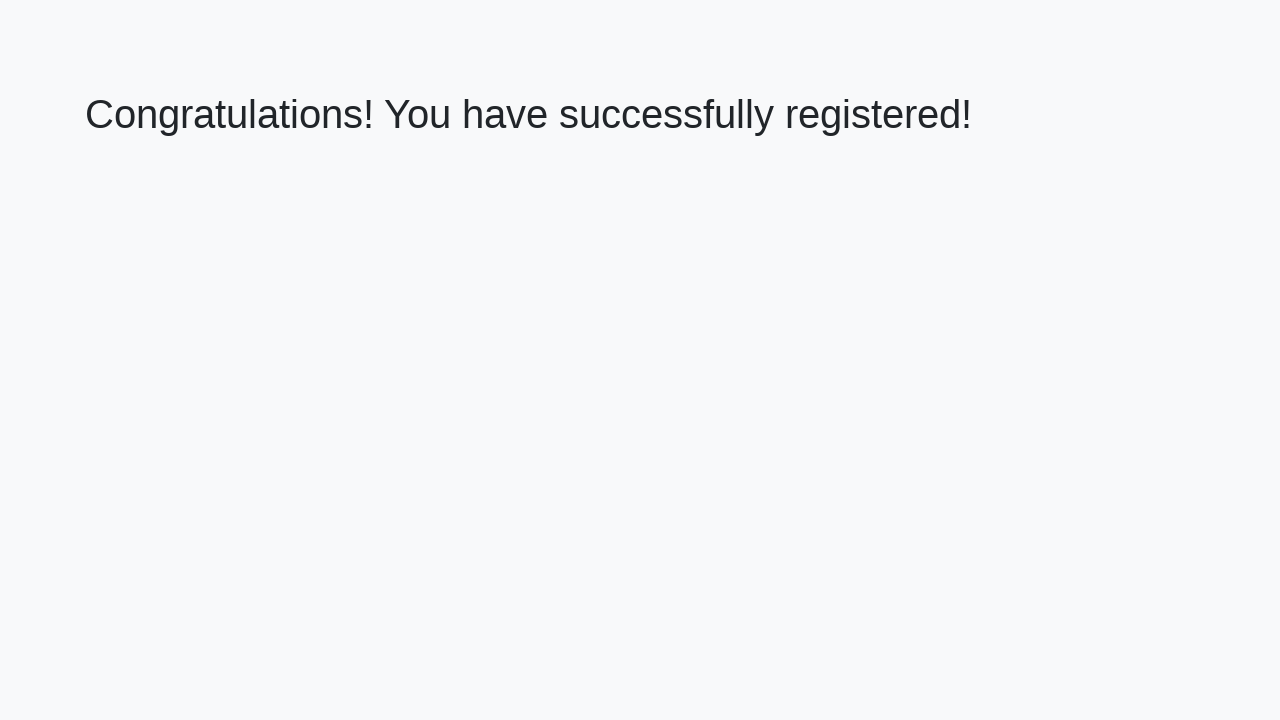